Tests drag and drop functionality by dragging an element from one position to another within an iframe

Starting URL: https://jqueryui.com/droppable/

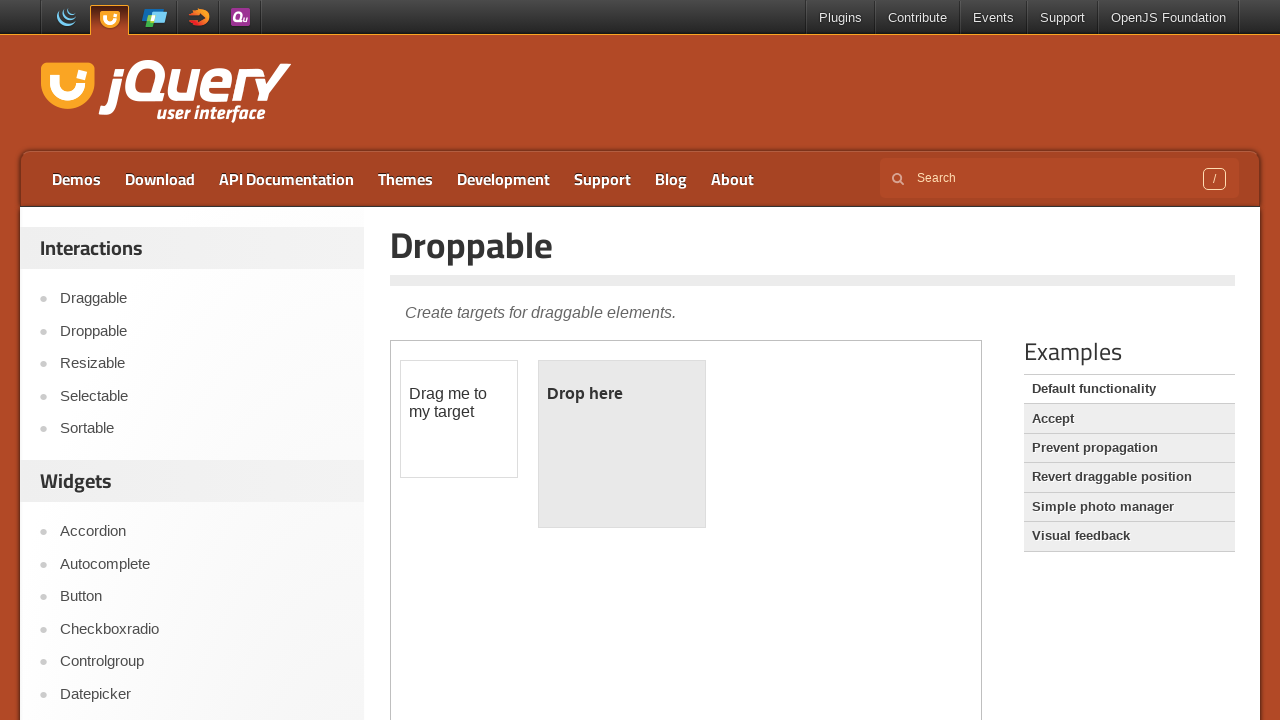

Navigated to jQuery UI droppable demo page
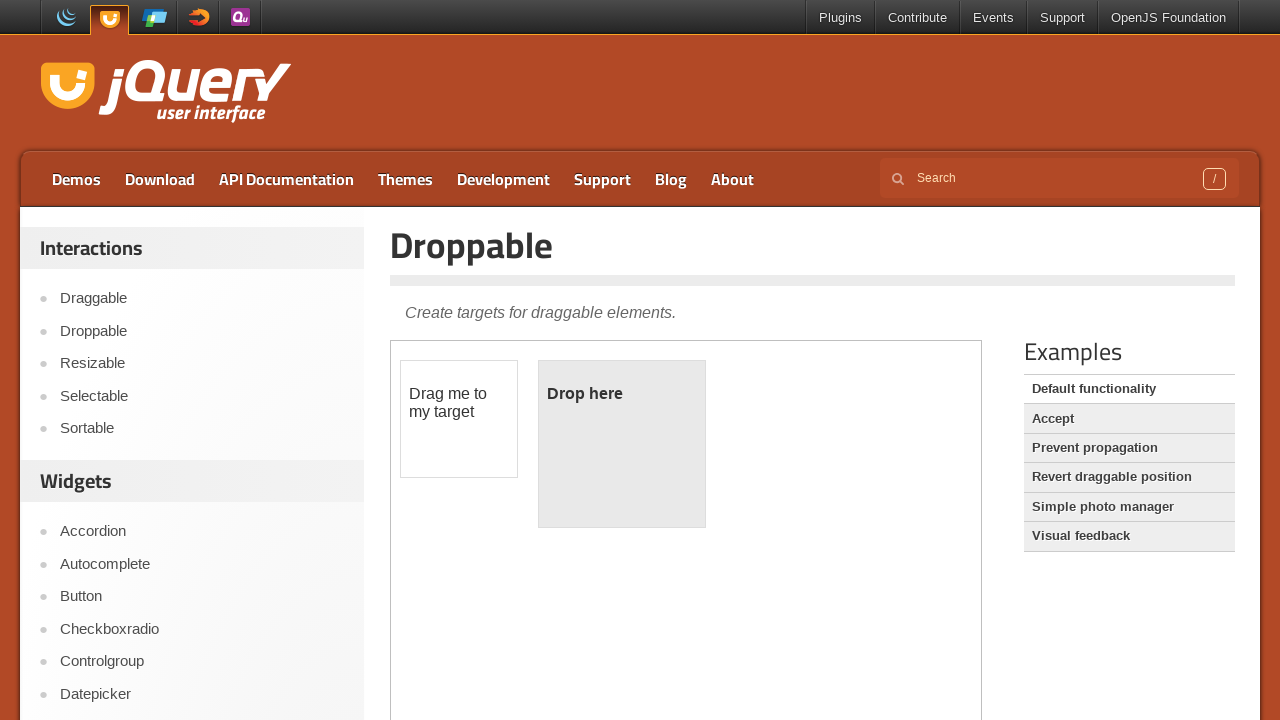

Located and switched to the demo iframe
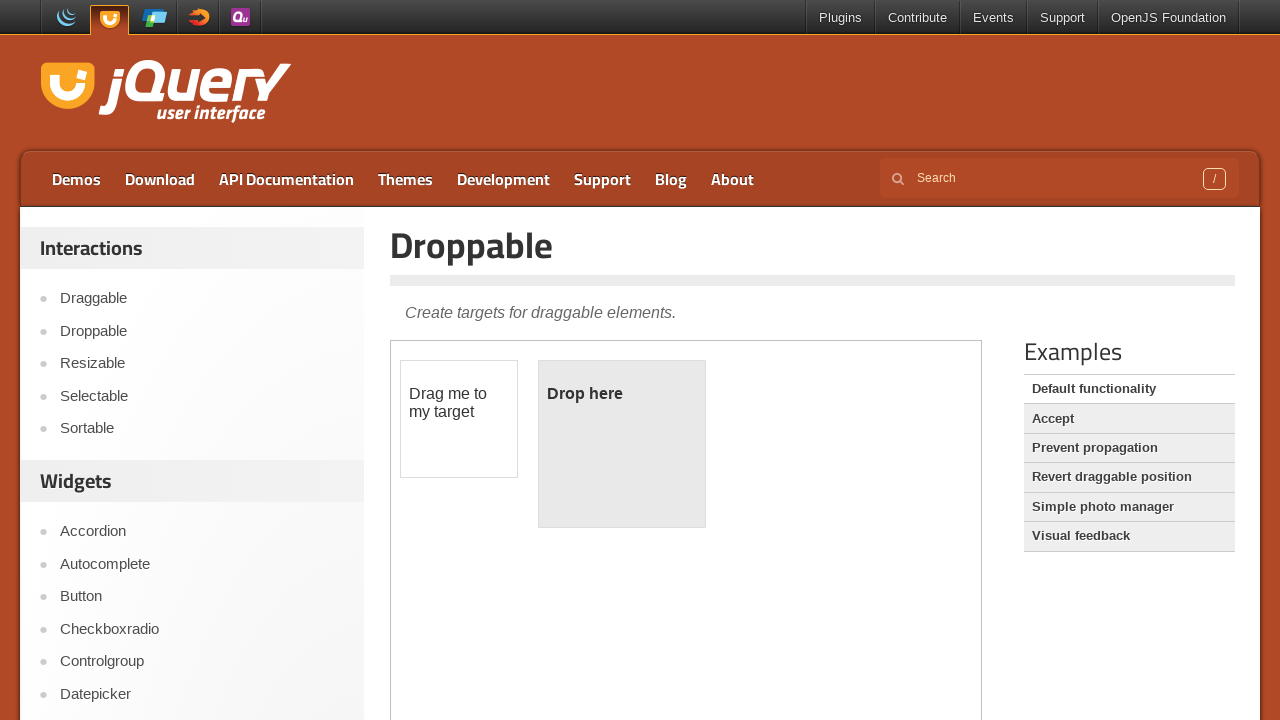

Located the draggable element
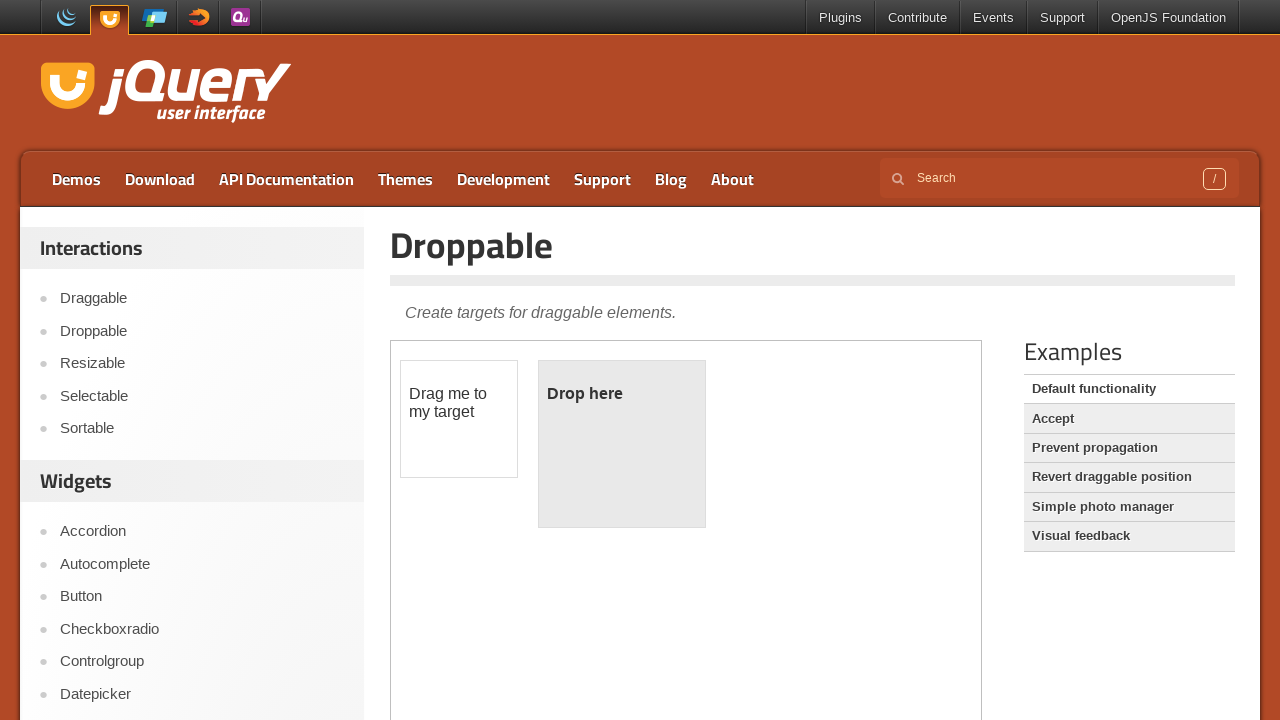

Located the droppable element
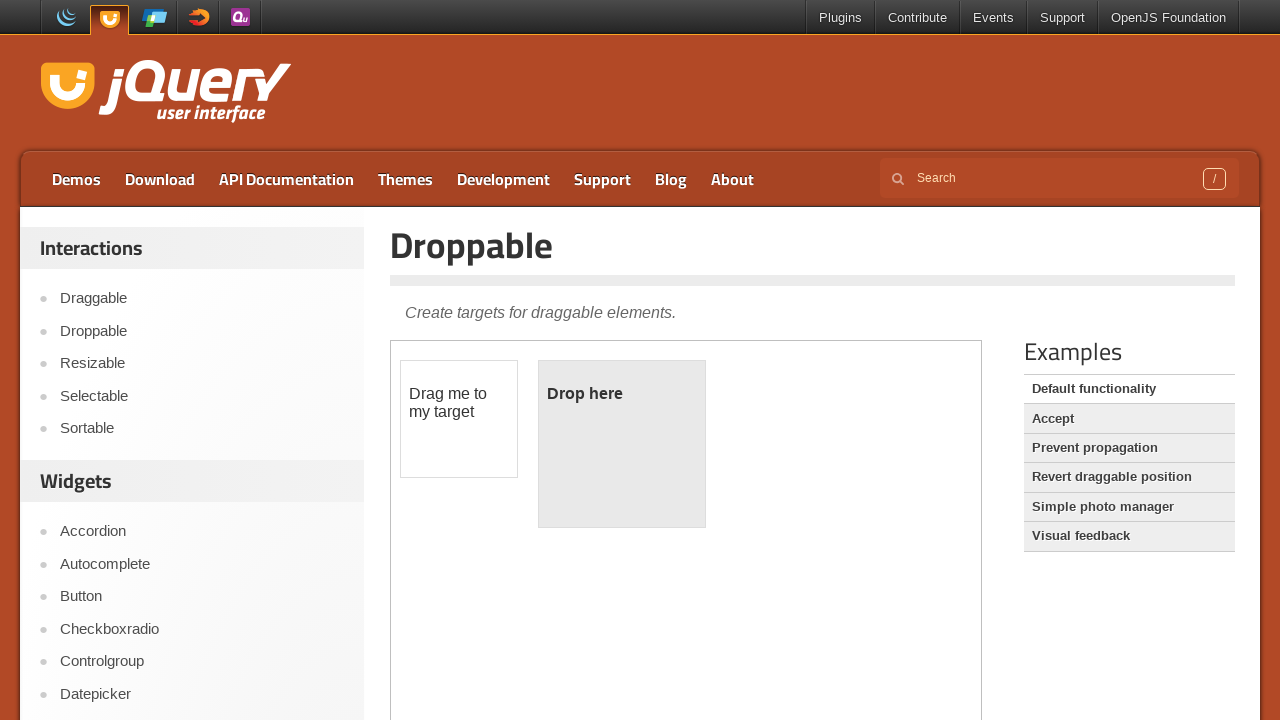

Dragged the draggable element onto the droppable element at (622, 444)
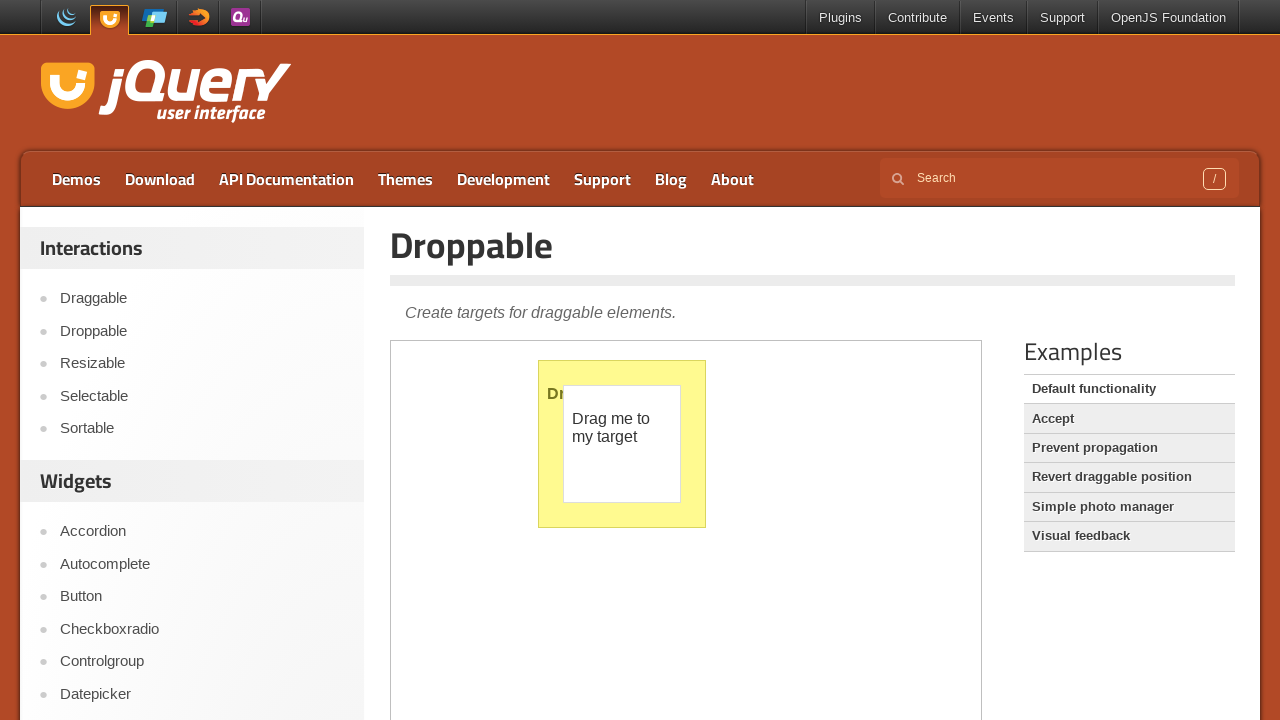

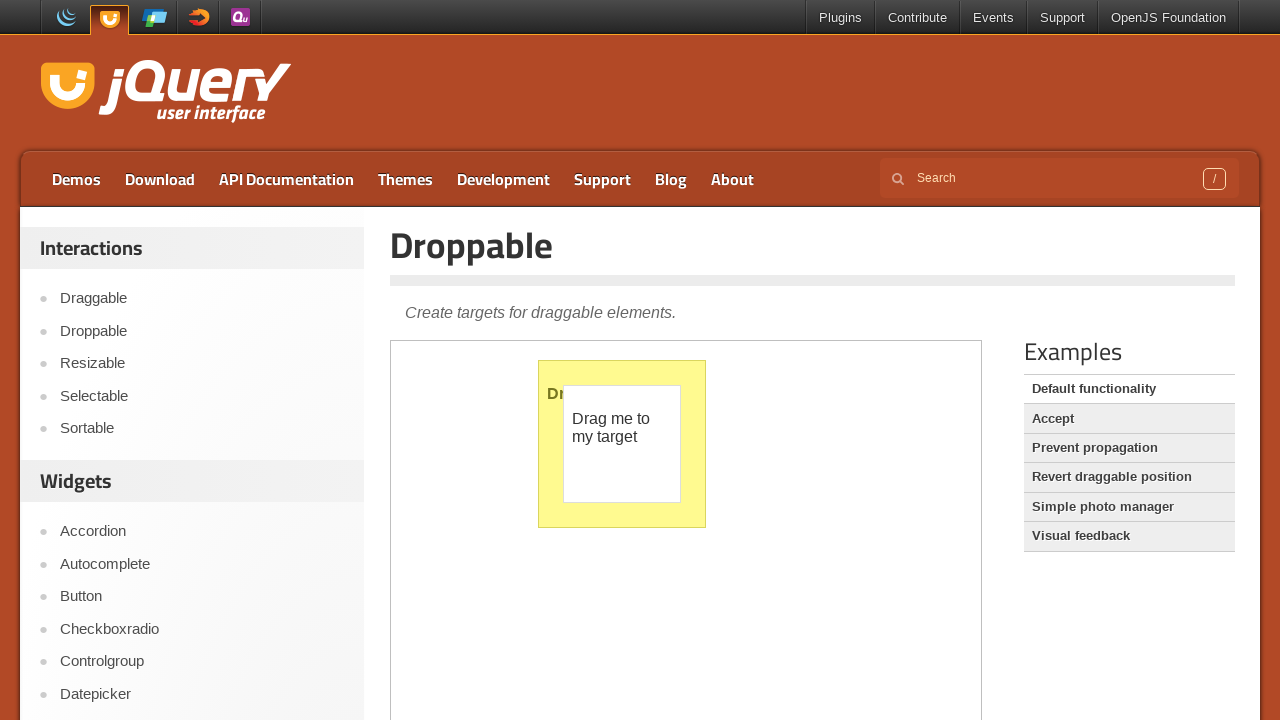